Clicks on a dropdown button and navigates to Facebook link from the dropdown menu

Starting URL: https://omayo.blogspot.com/

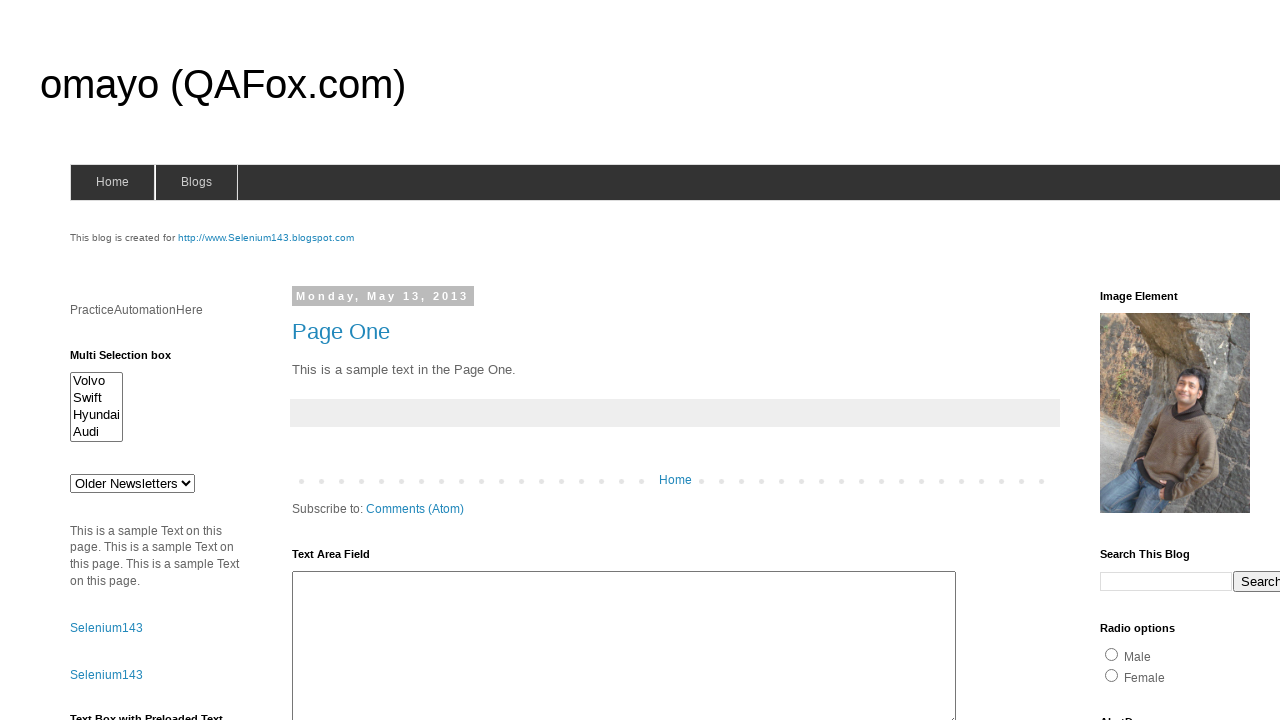

Clicked dropdown button at (1227, 360) on button.dropbtn
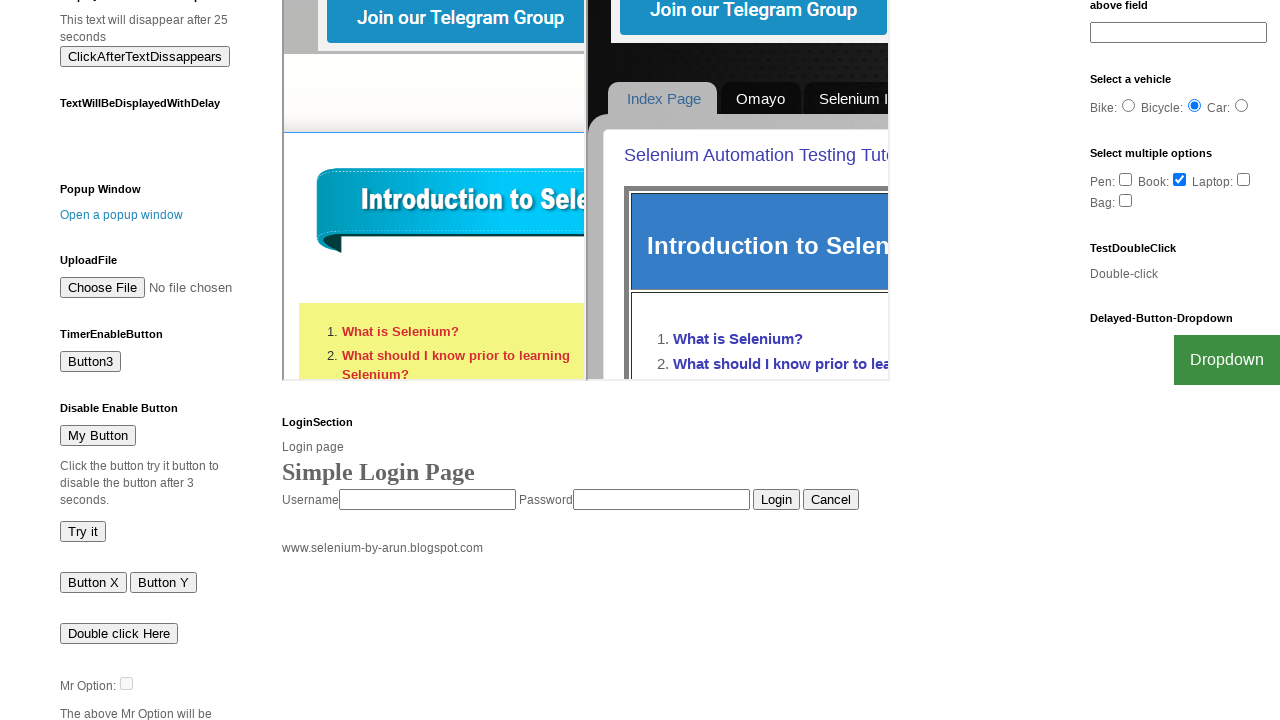

Dropdown menu became visible
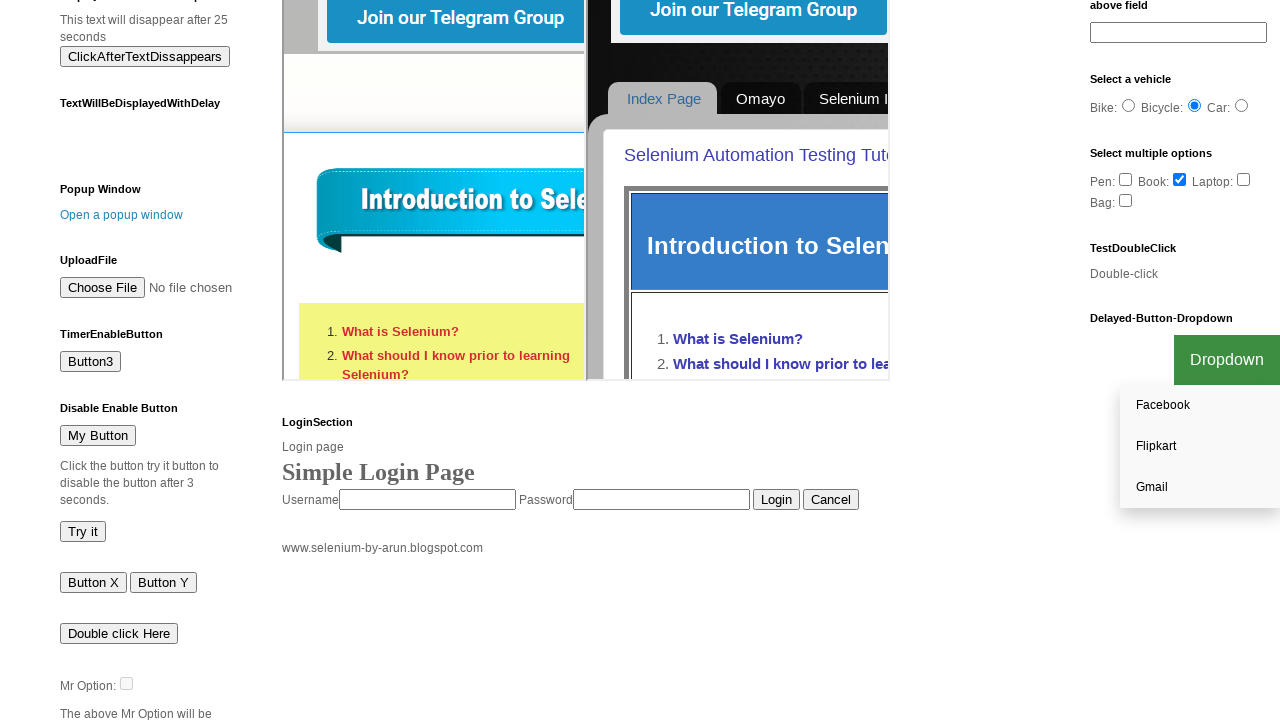

Clicked Facebook link from dropdown menu at (1200, 406) on xpath=//div[@id='myDropdown']/a[@href='http://facebook.com']
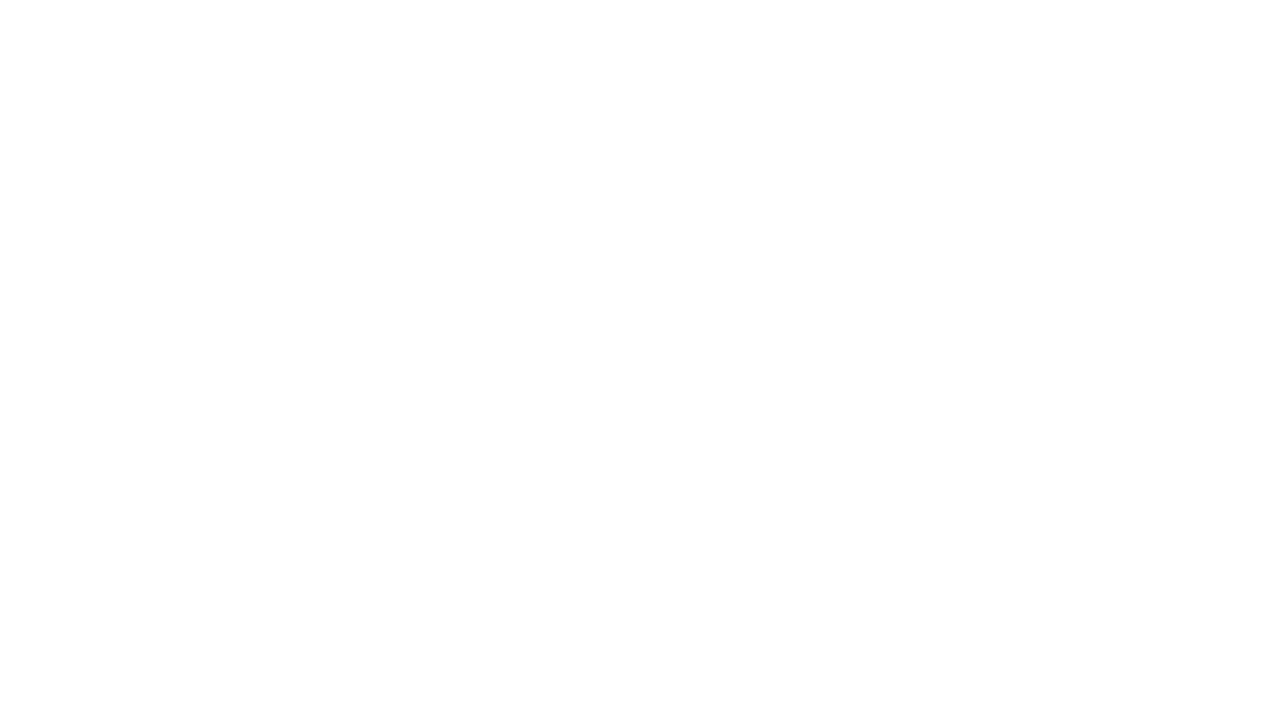

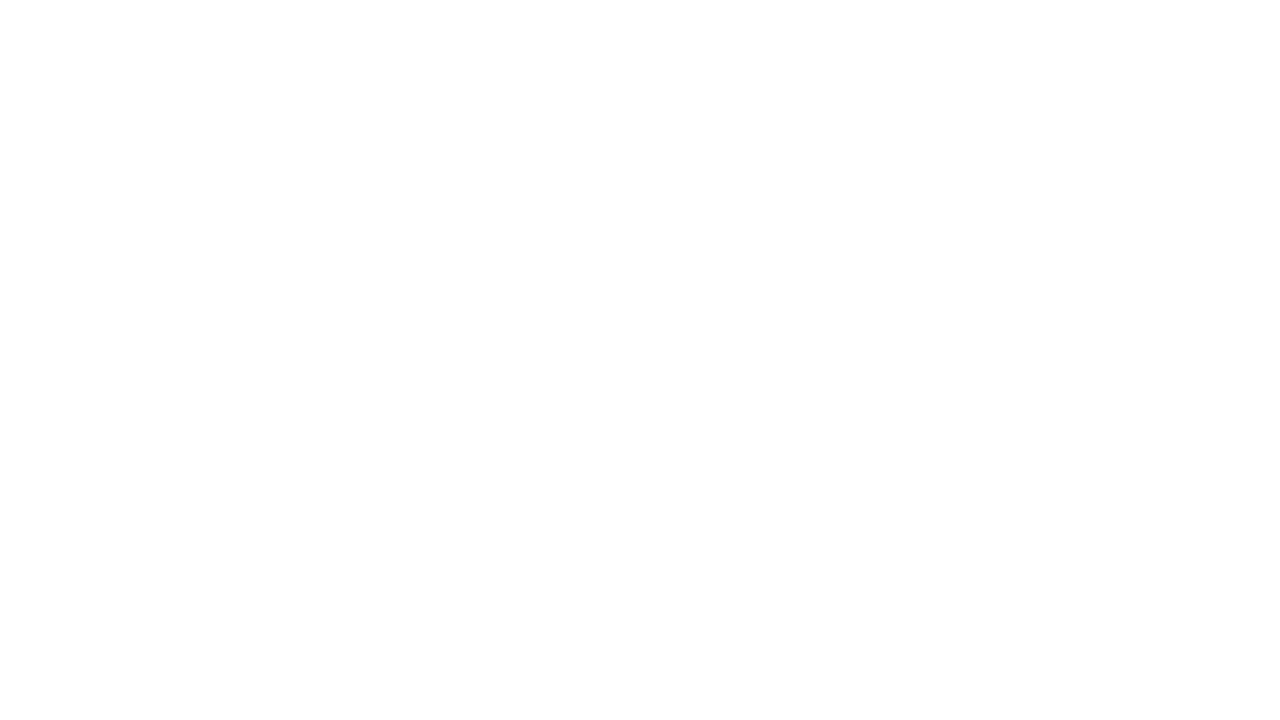